Tests changing to 'active' filter by clicking the filter button

Starting URL: https://todomvc.com/examples/typescript-angular/#/

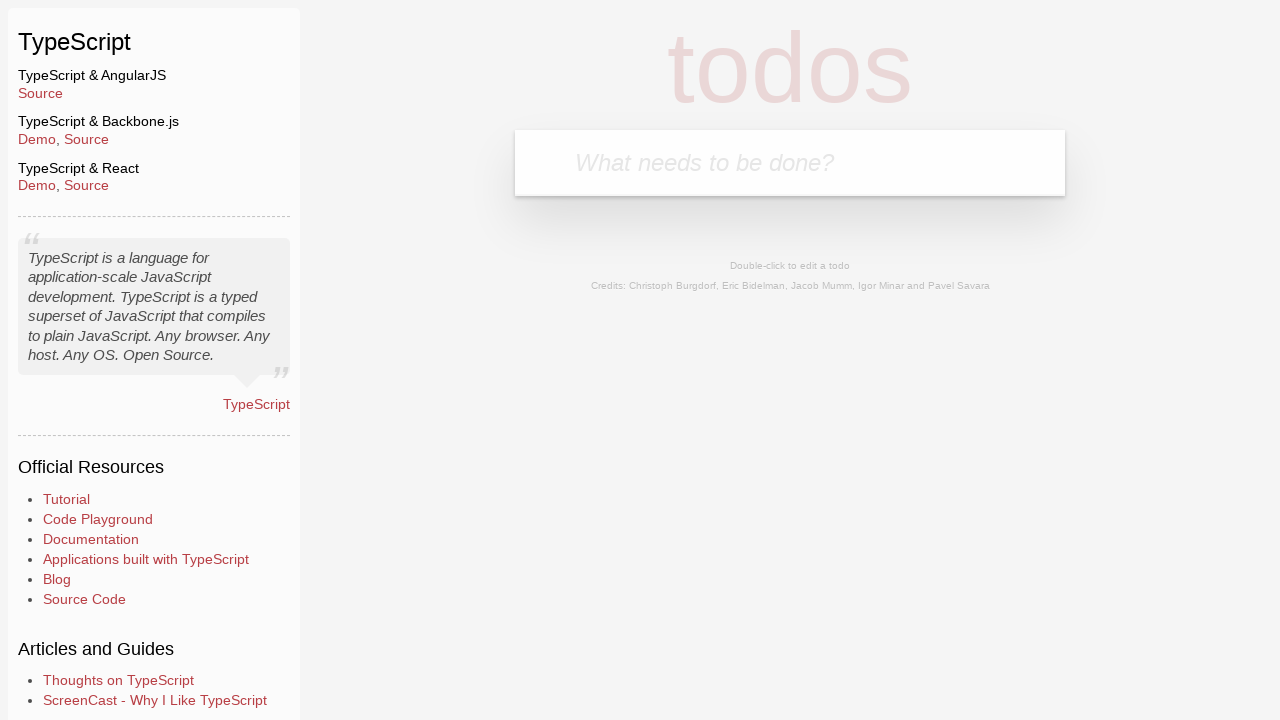

Filled new todo input with 'Example1' on .new-todo
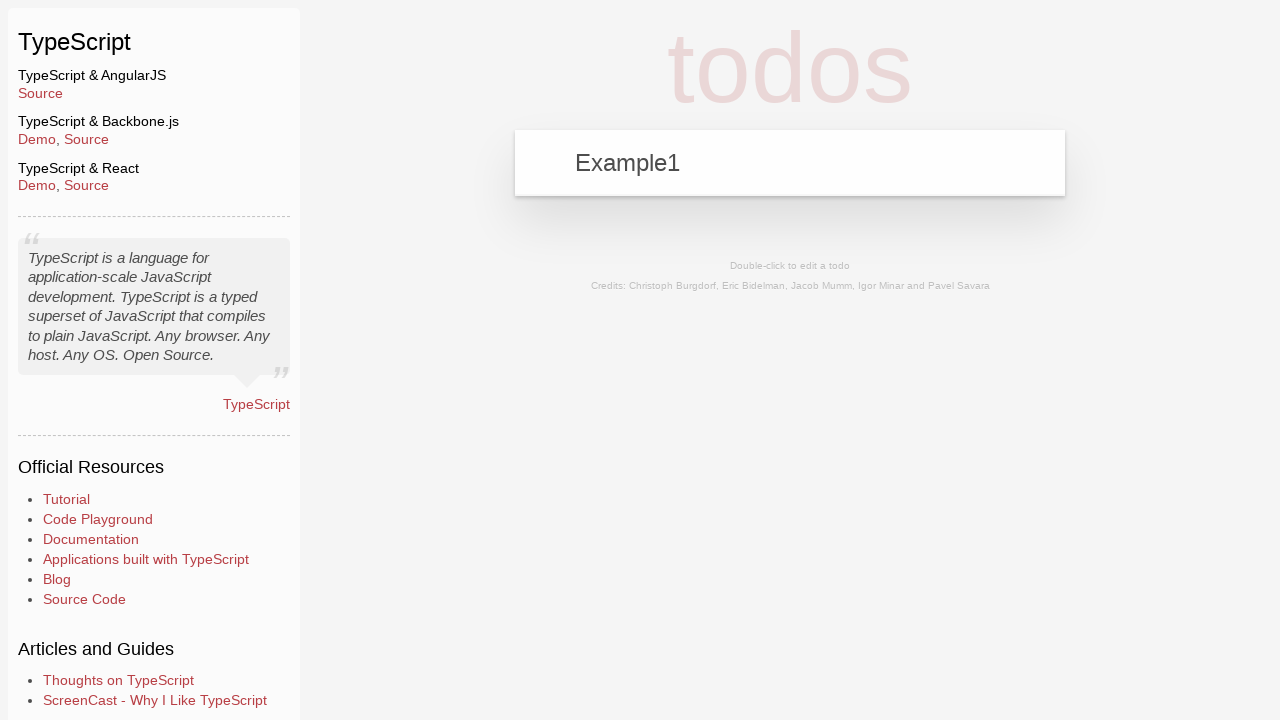

Pressed Enter to add first todo on .new-todo
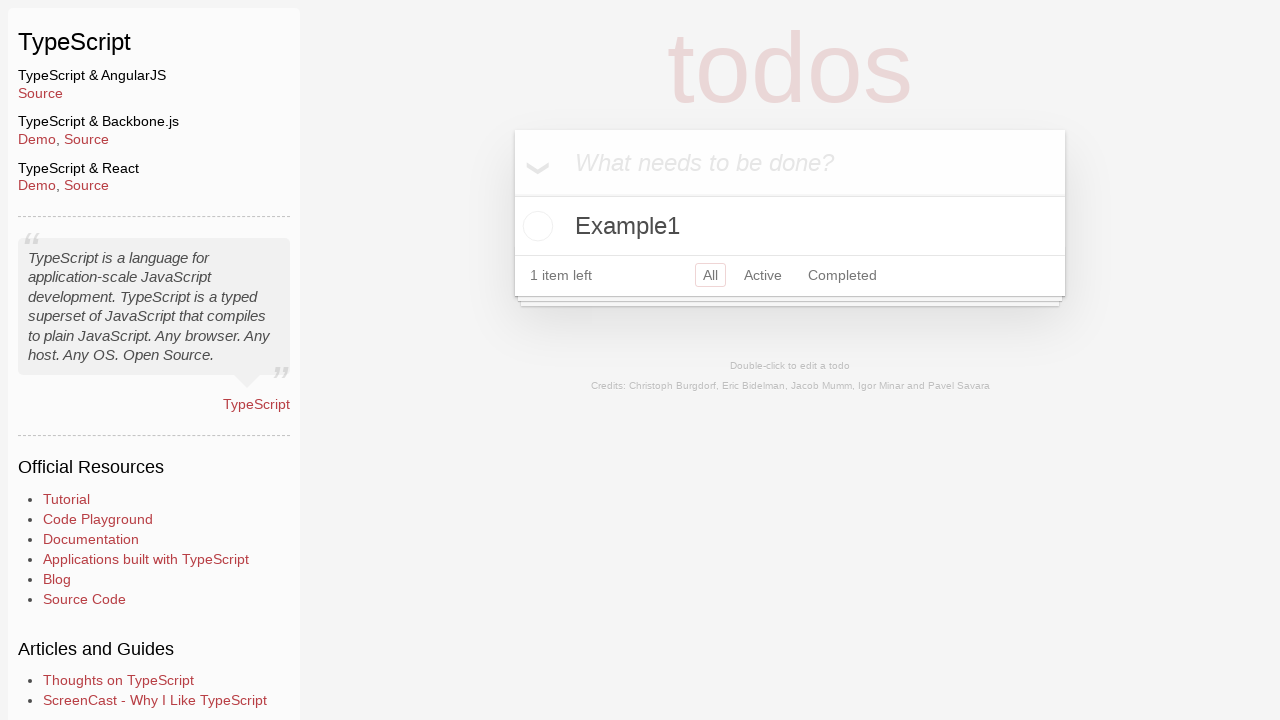

Filled new todo input with 'Example2' on .new-todo
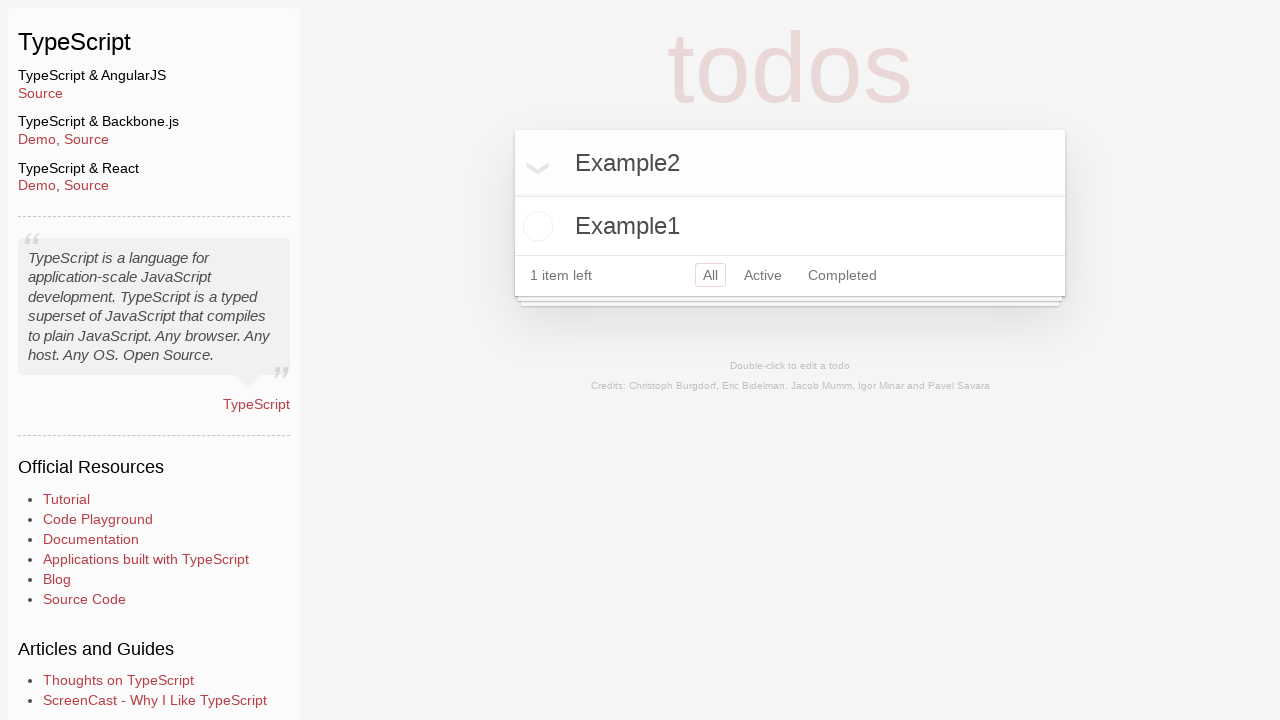

Pressed Enter to add second todo on .new-todo
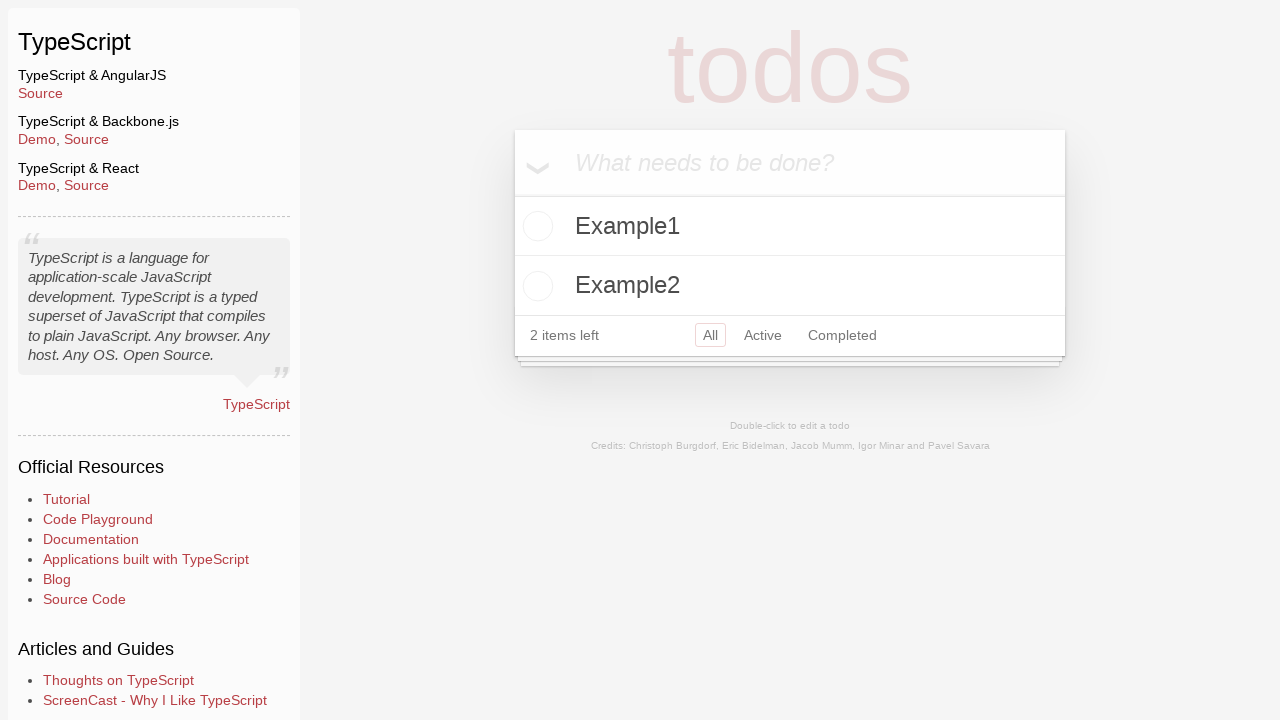

Marked Example2 as completed by clicking checkbox at (535, 286) on xpath=//label[contains(text(), 'Example2')]/preceding-sibling::input[@type='chec
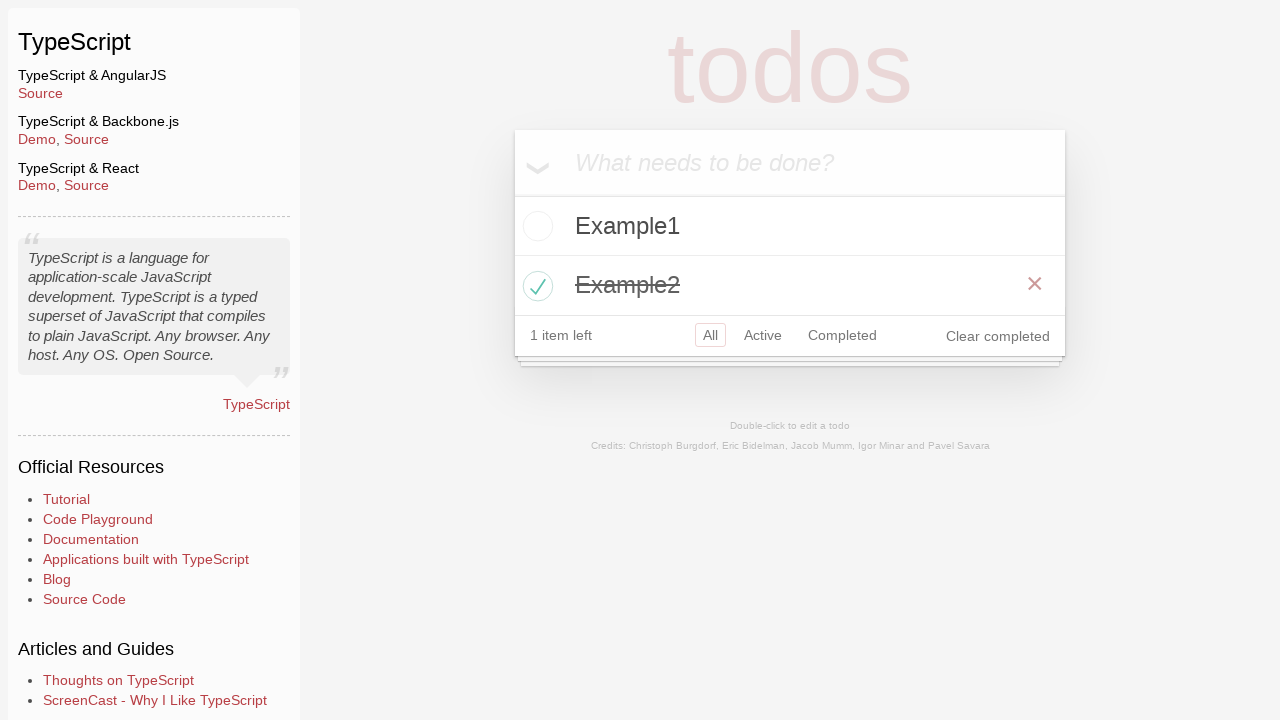

Clicked Active filter button to change route at (763, 335) on a[href='#/active']
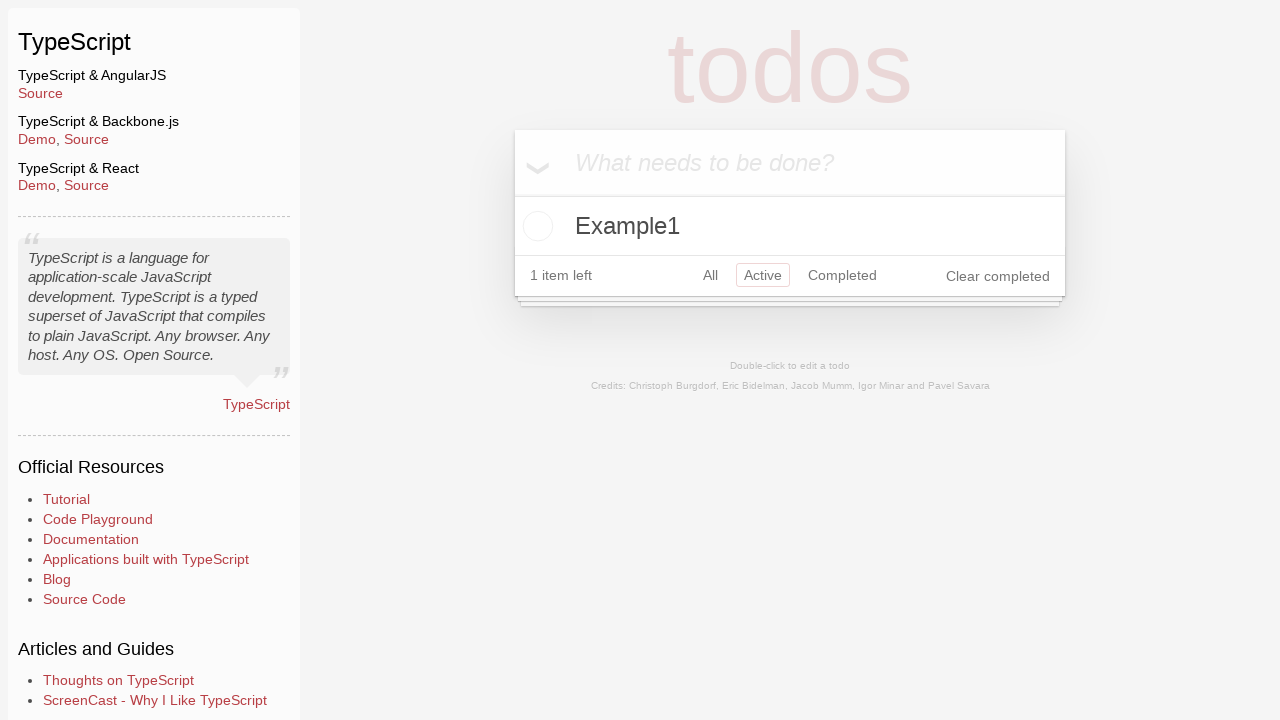

Verified Example1 is visible in active filter view
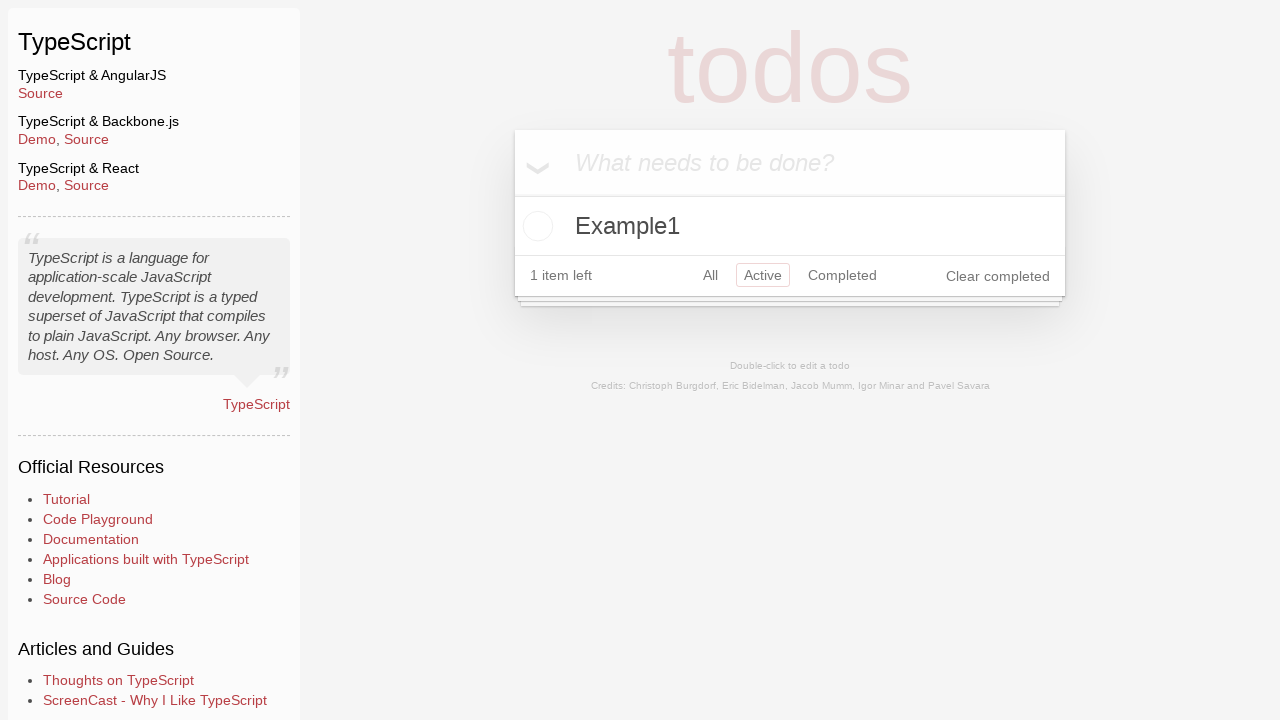

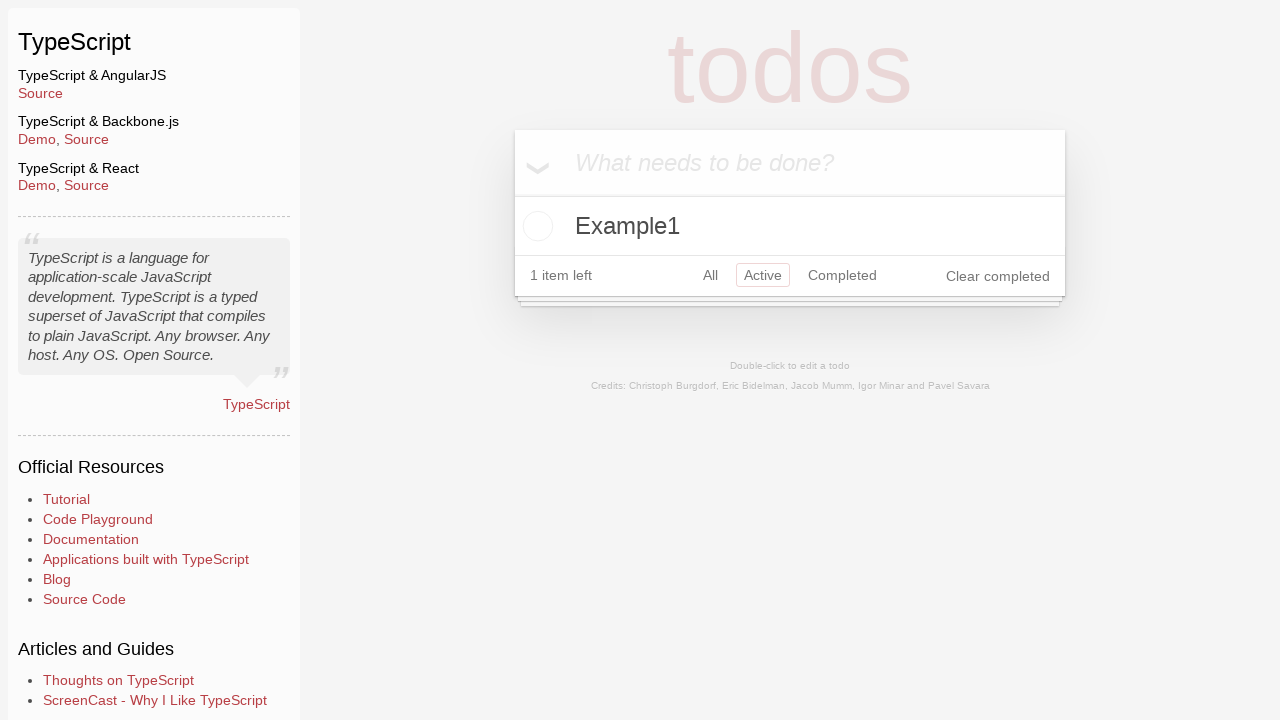